Tests a registration form workflow on a Selenium waits demo page by clicking the start button, filling in login credentials, accepting terms, and verifying the success message appears.

Starting URL: https://victoretc.github.io/selenium_waits/

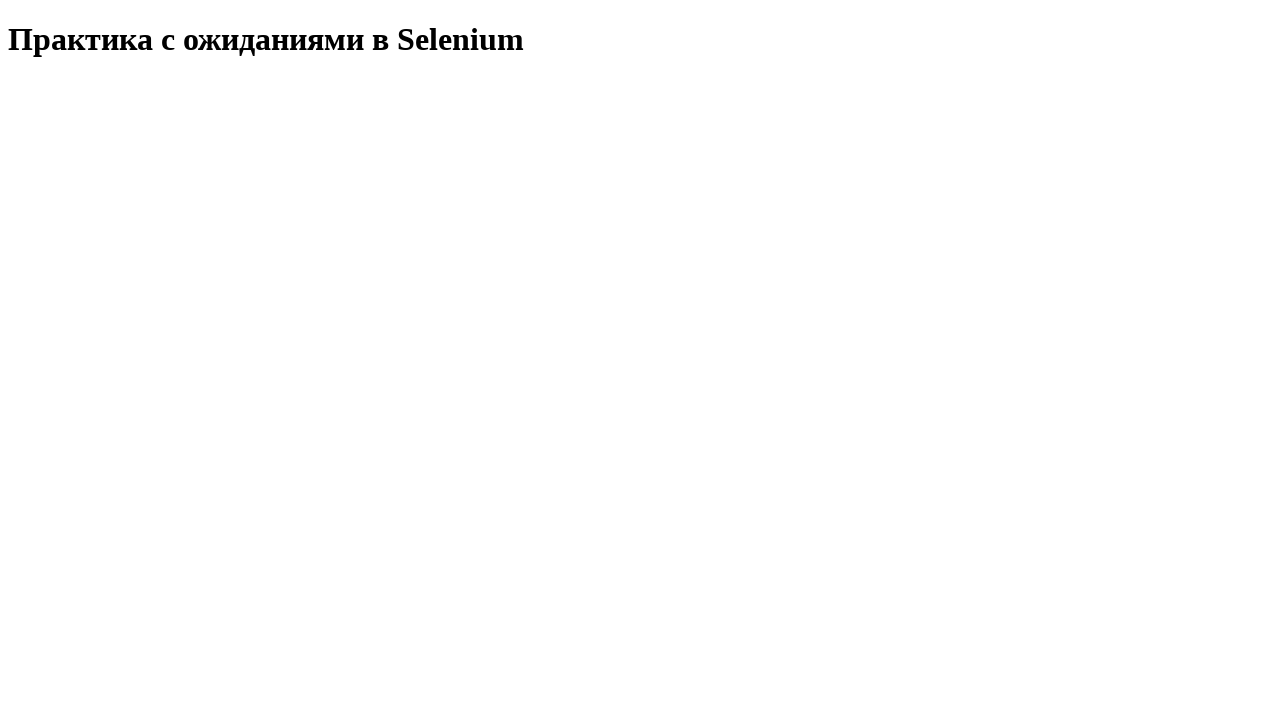

Waited for 'Start Testing' button to appear
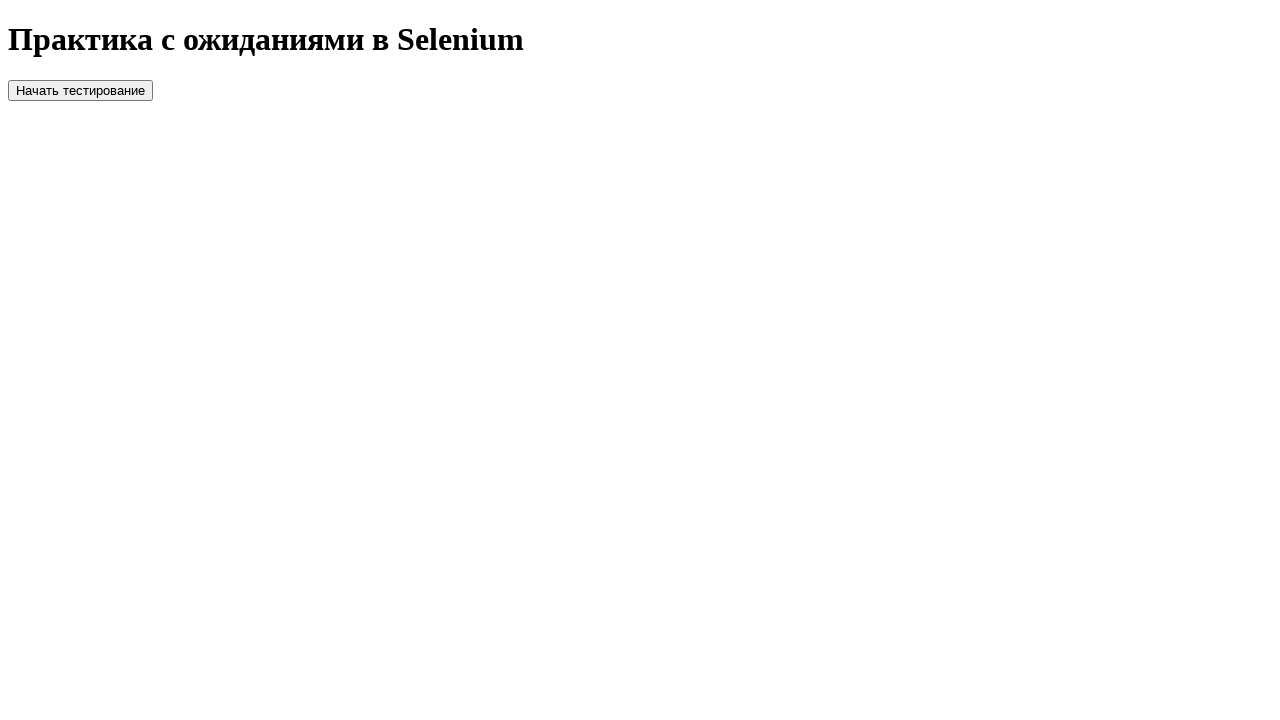

Clicked 'Start Testing' button at (80, 90) on text=Начать тестирование
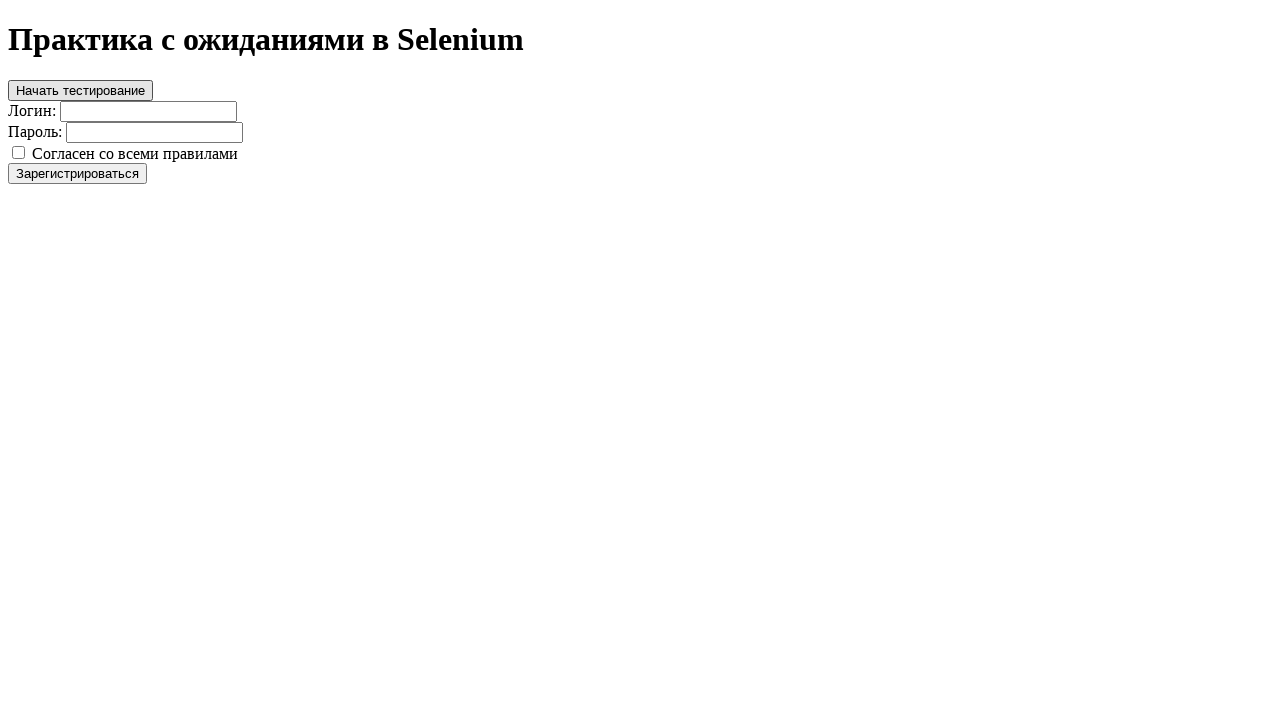

Filled login field with 'demo_user_2024' on input[name='login'], input#login, input[placeholder*='логин'], input[type='text'
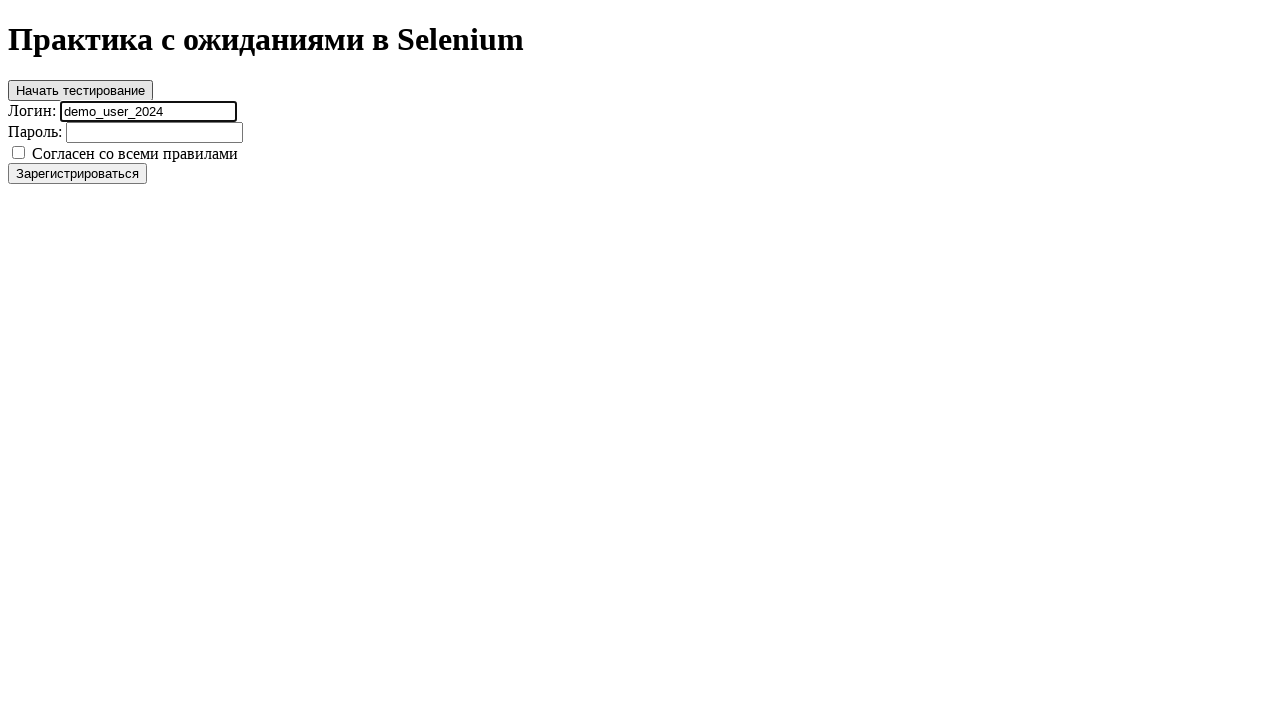

Filled password field with 'securePass789' on input[name='password'], input#password, input[type='password']
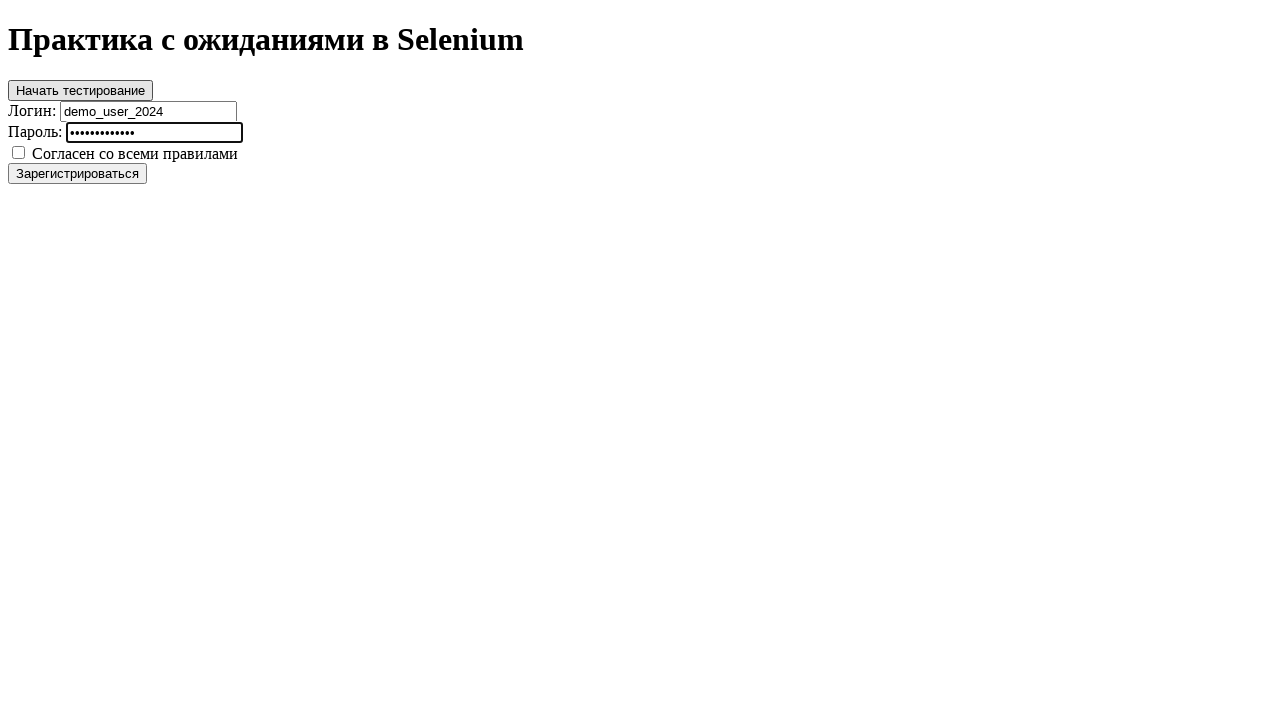

Checked agreement/terms checkbox at (18, 152) on input[type='checkbox']
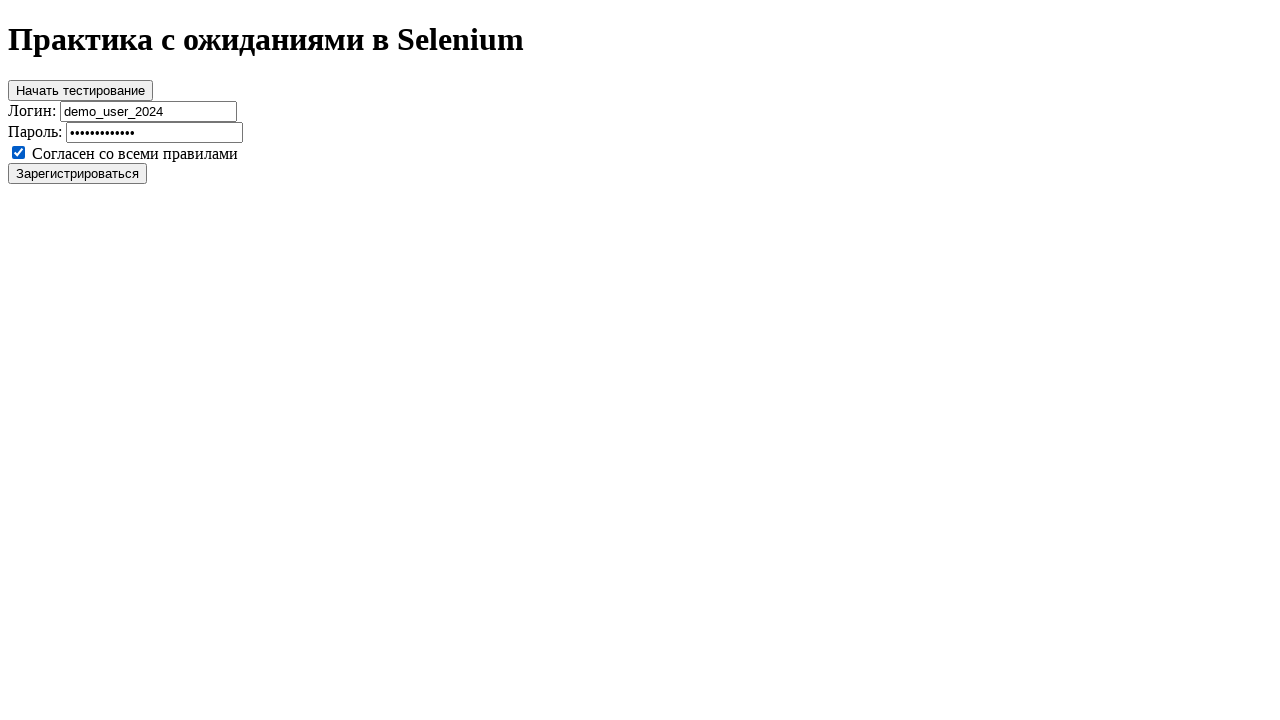

Clicked registration/submit button at (78, 173) on button[type='submit'], input[type='submit'], button:has-text('Зарегистрироваться
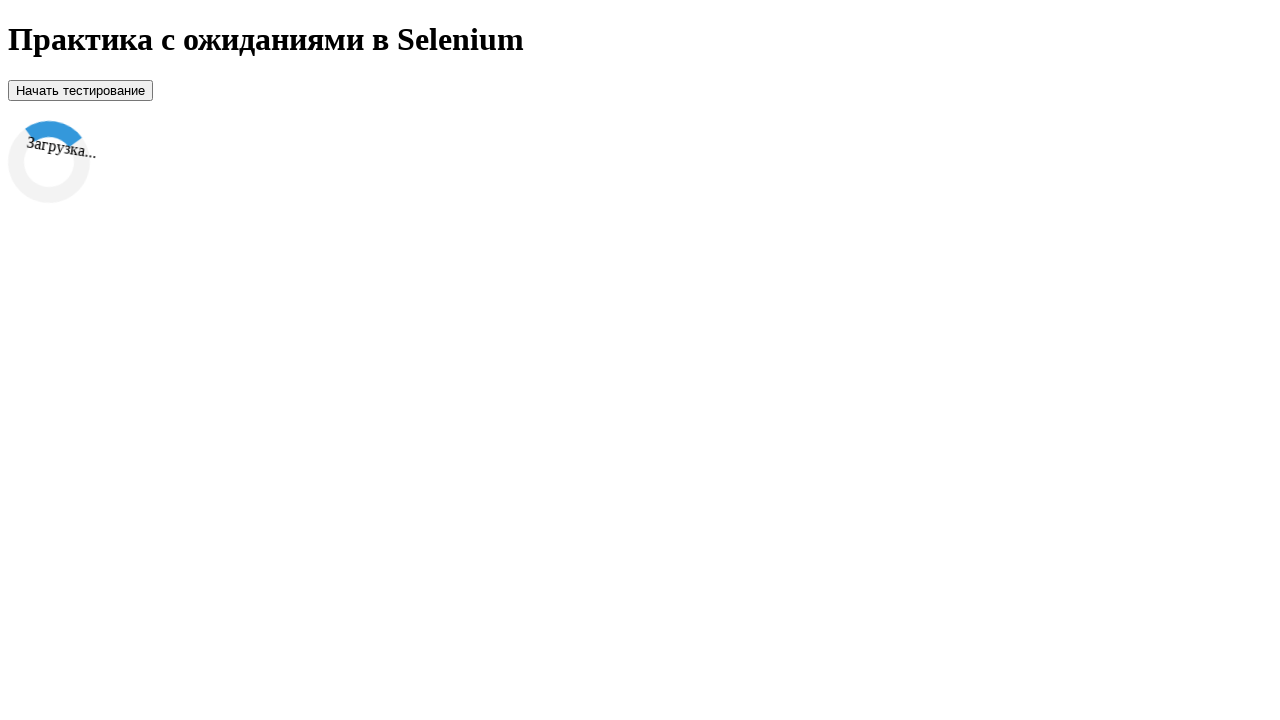

Success message 'You have successfully registered' appeared
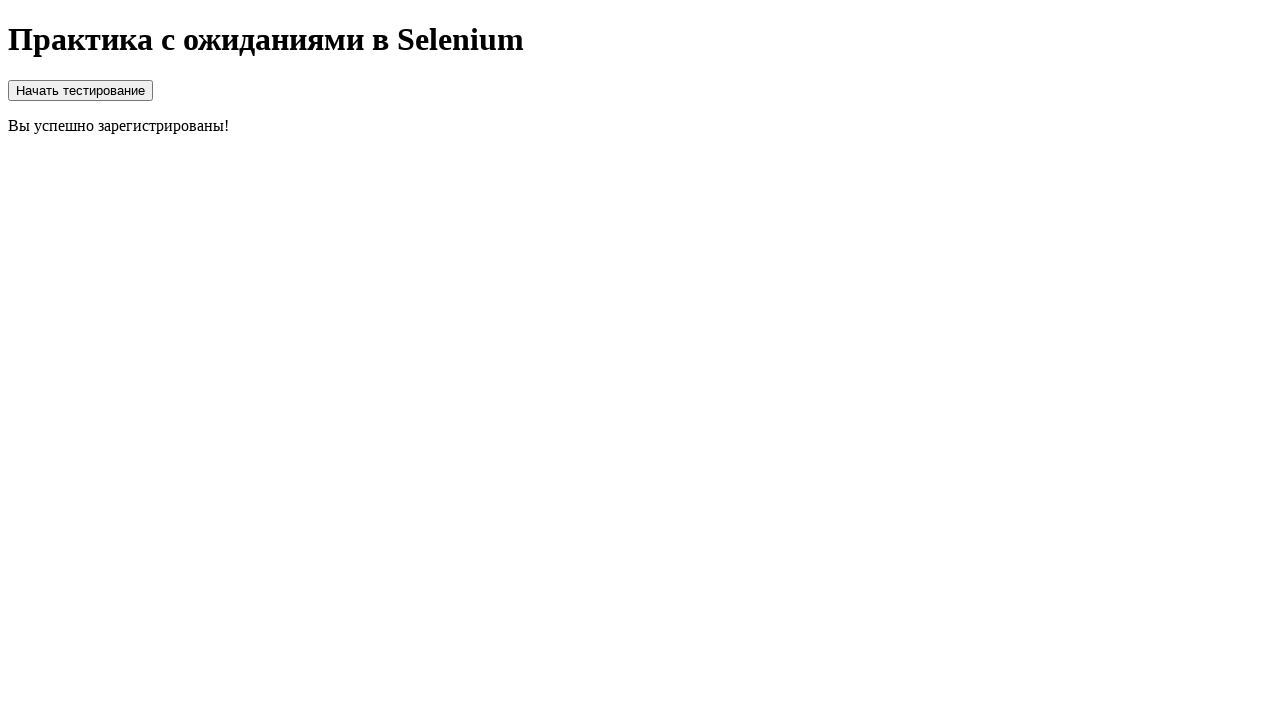

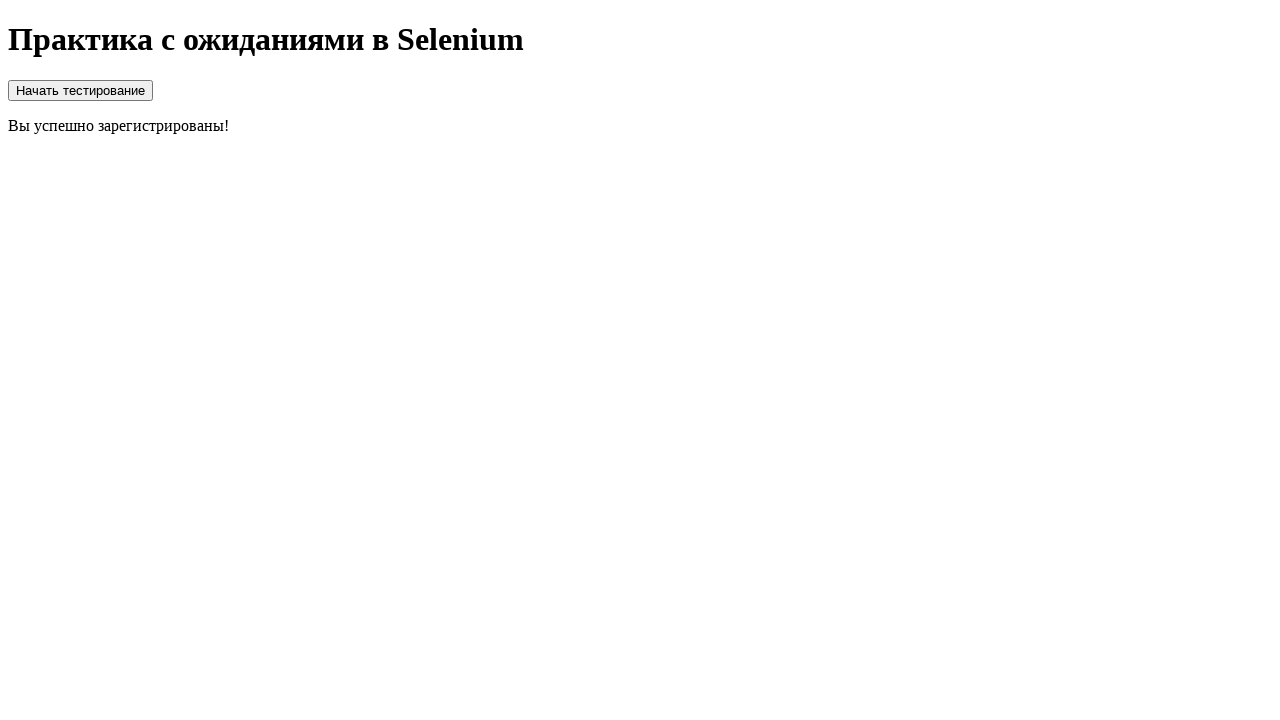